Tests navigation to the Tourist Places page from the Pune district homepage

Starting URL: https://pune.gov.in/

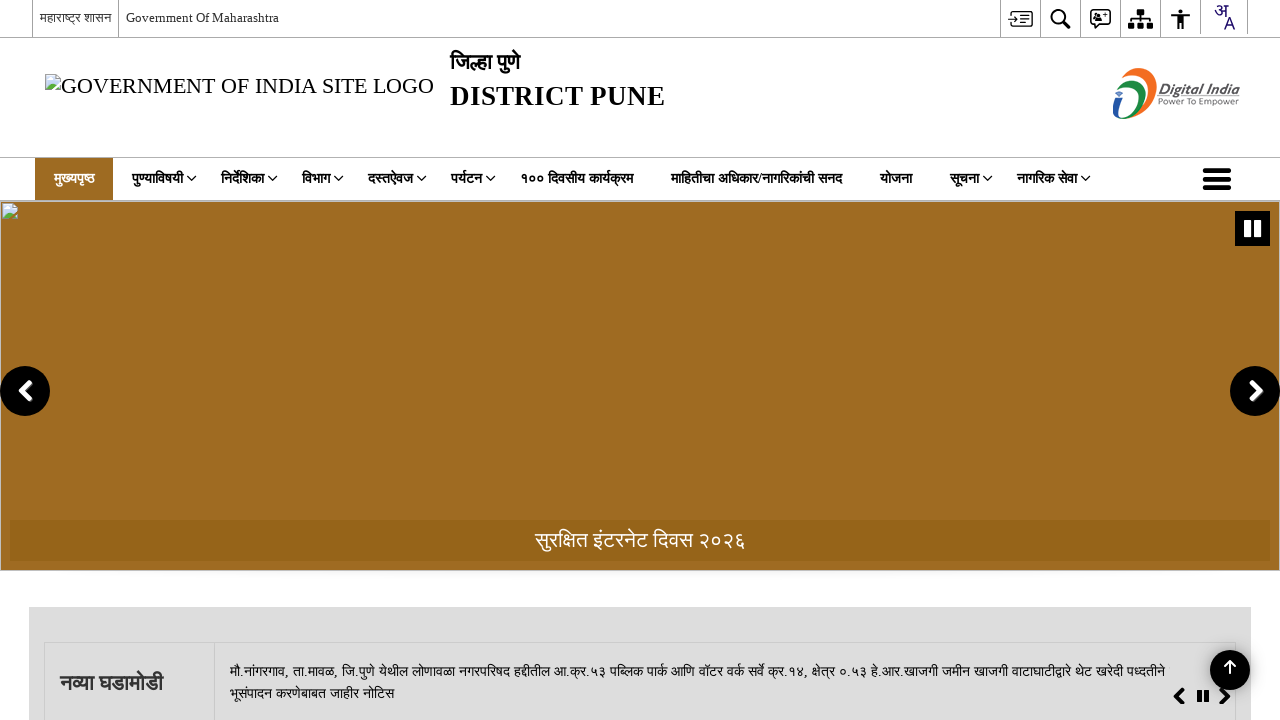

Clicked on the Tourist Places link from Pune district homepage at (276, 361) on a[href*='tourist-places']
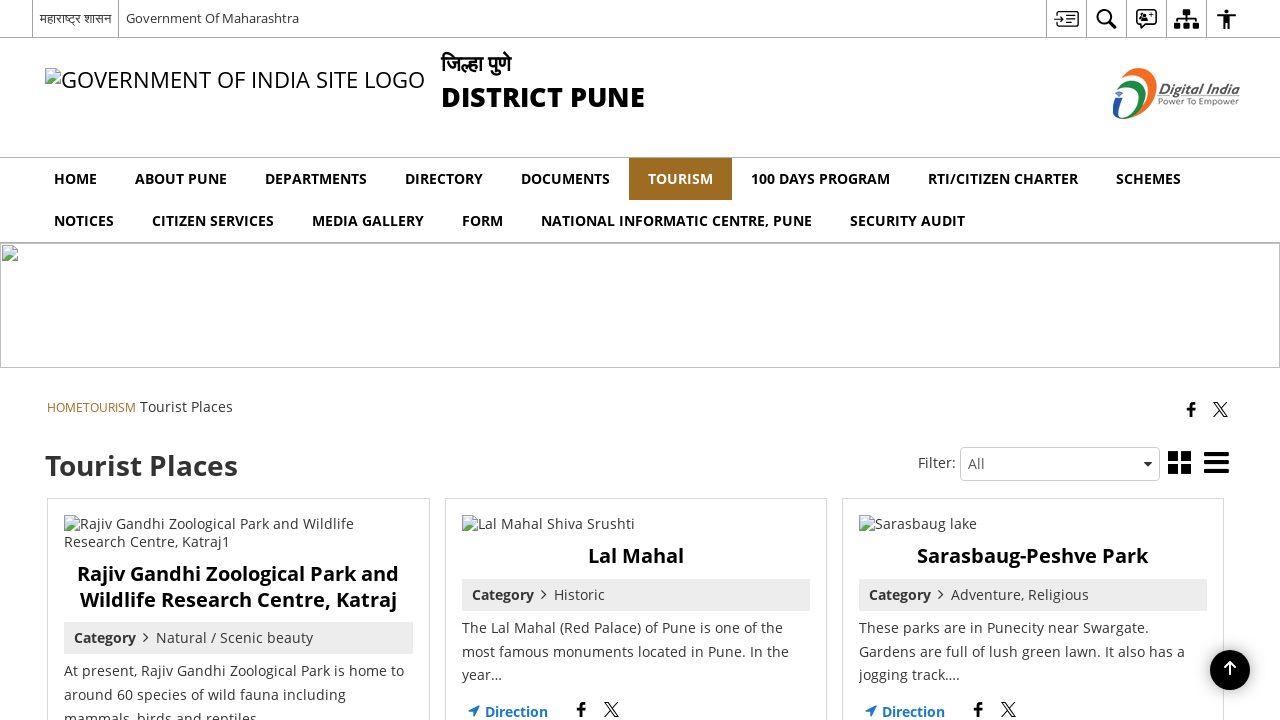

Waited for page DOM content to load
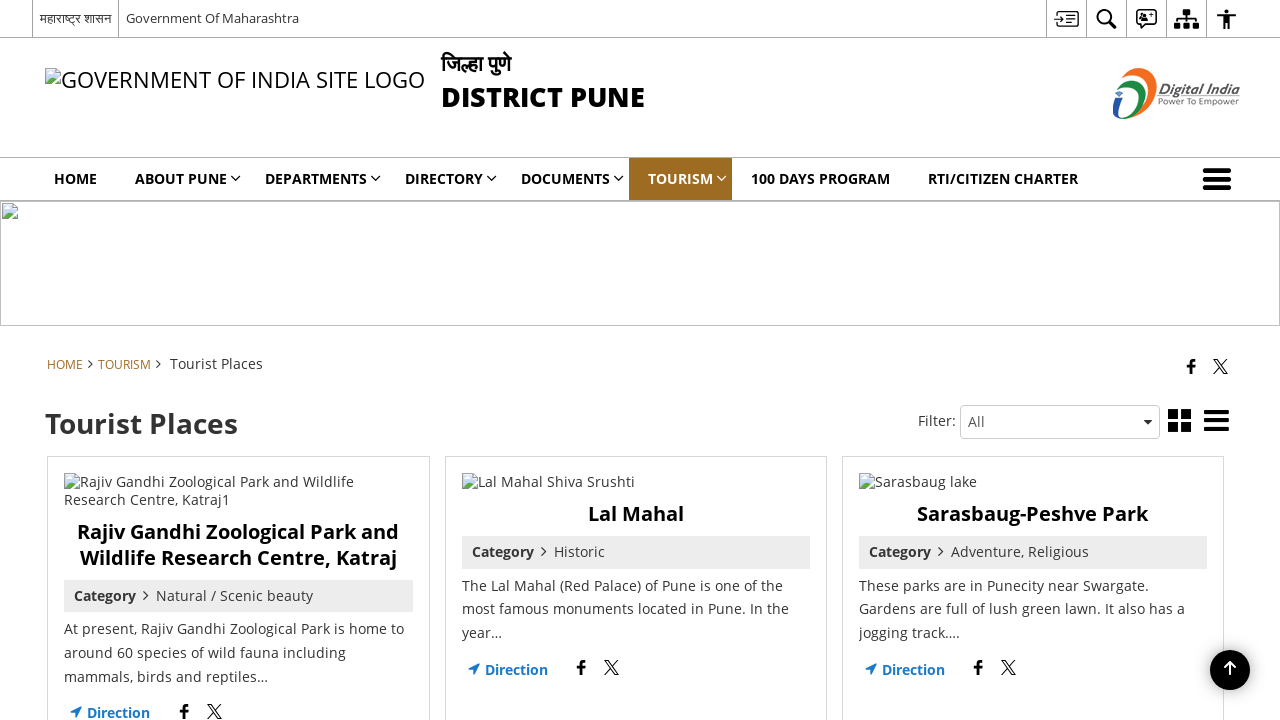

Verified navigation to Tourist Places page by URL pattern match
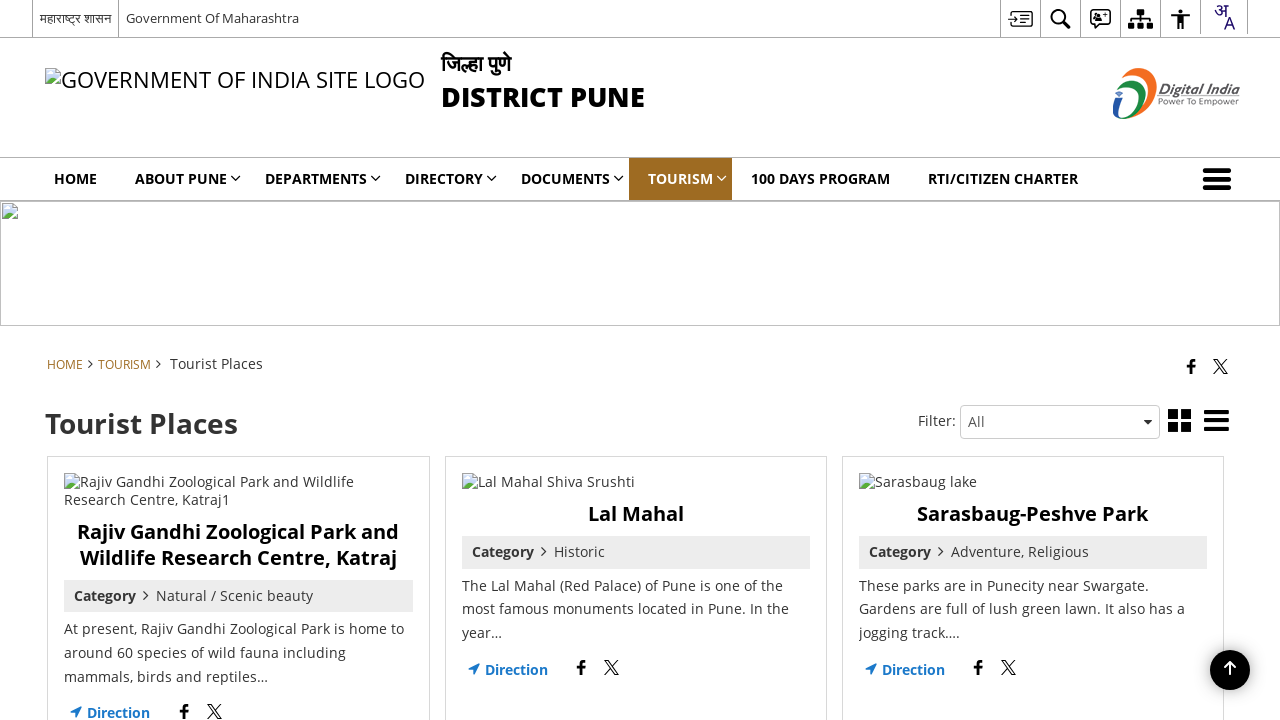

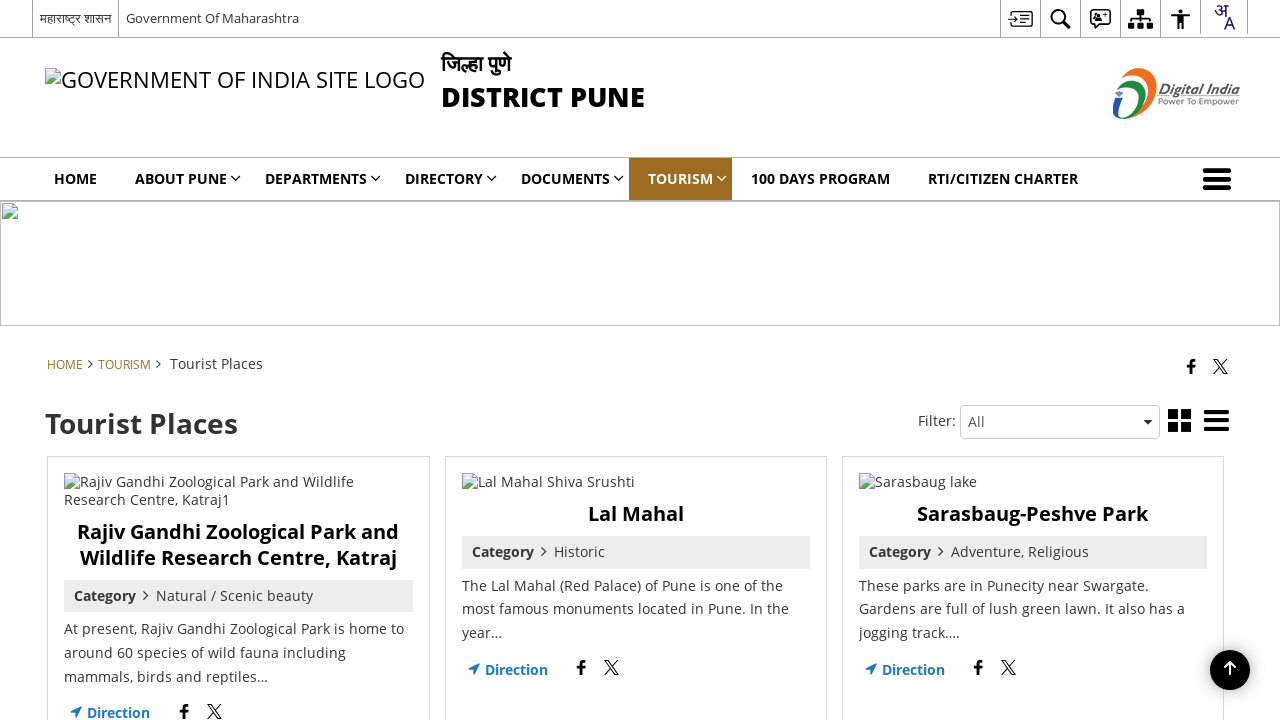